Tests drag and drop functionality by dragging an element from source to destination on jQuery UI demo page

Starting URL: https://jqueryui.com/droppable/

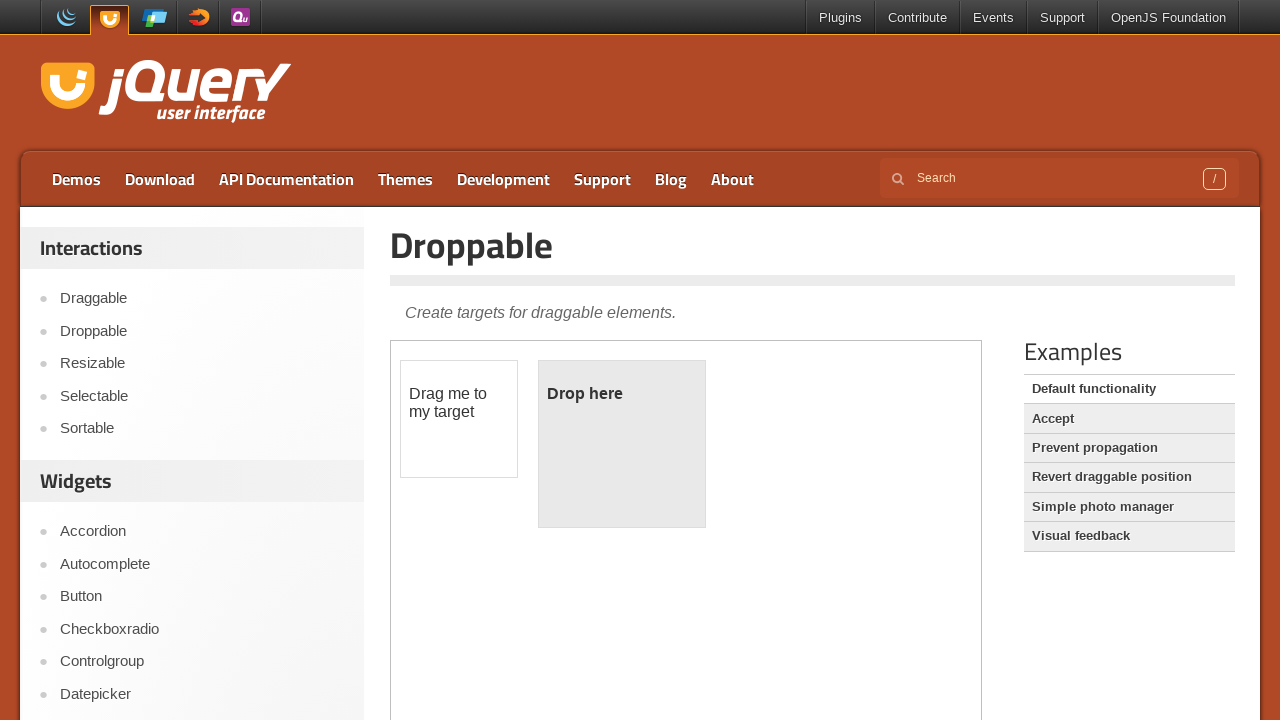

Navigated to jQuery UI droppable demo page
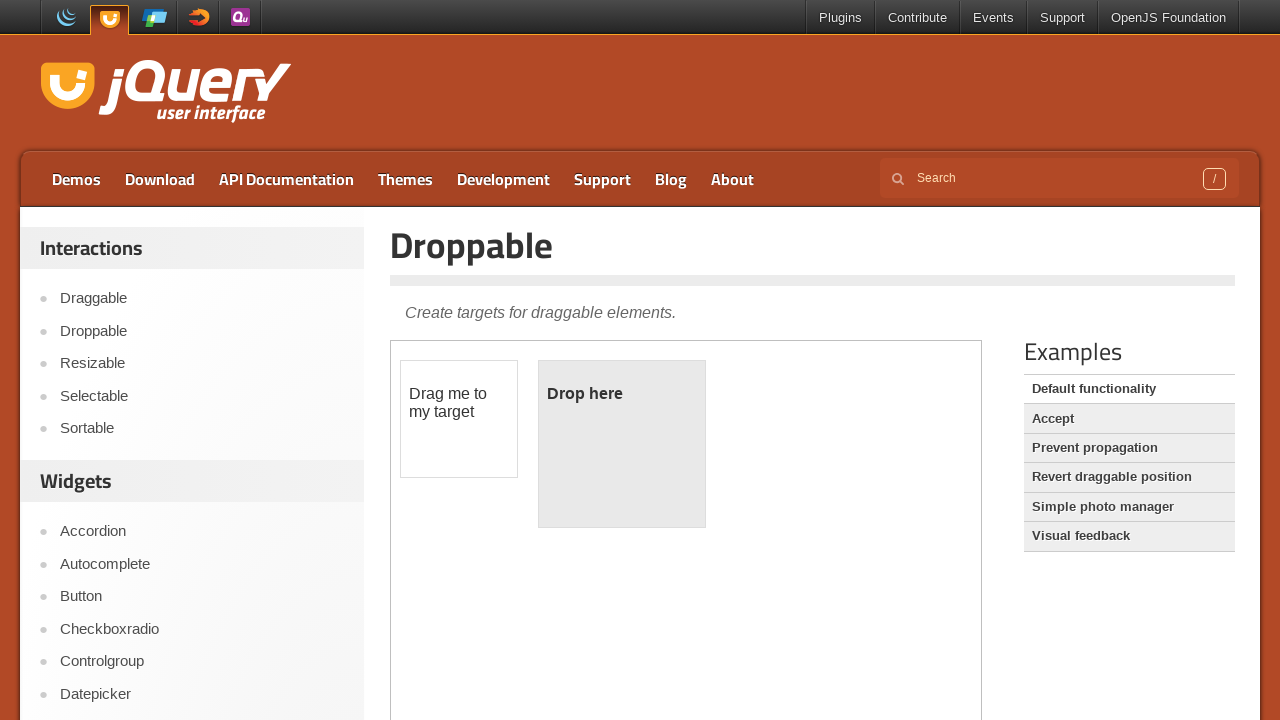

Located demo iframe
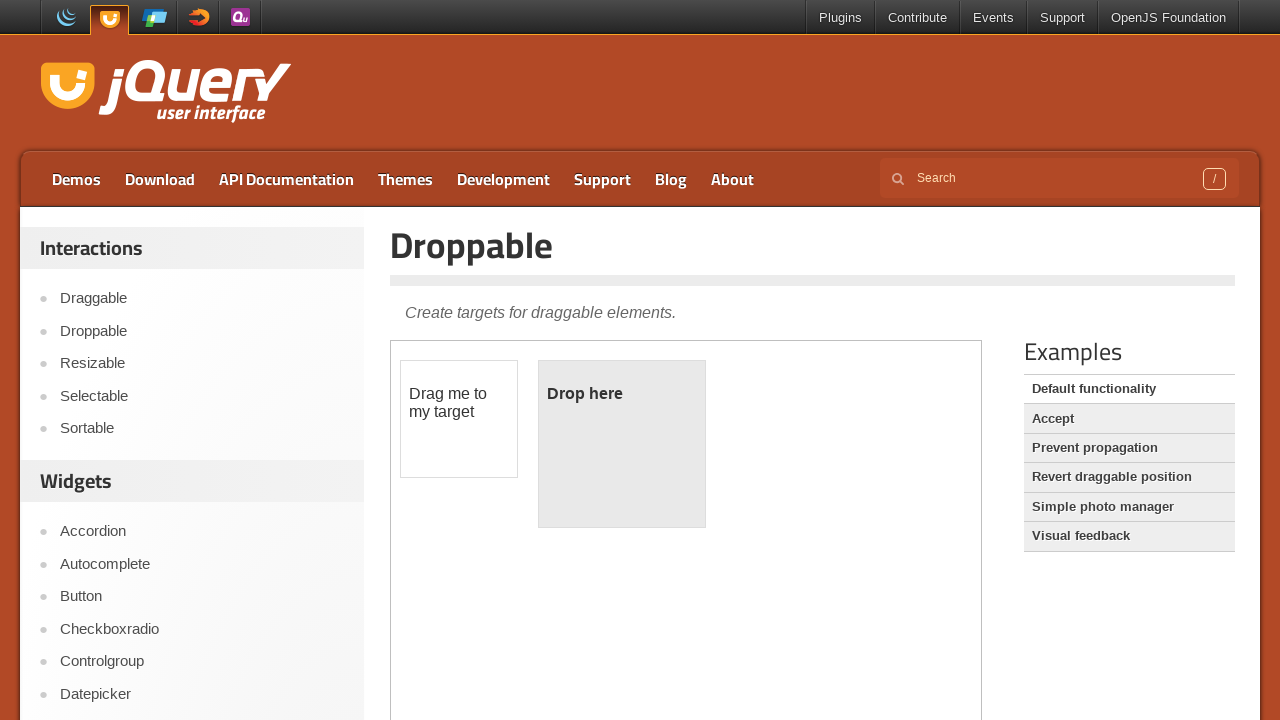

Located draggable source element
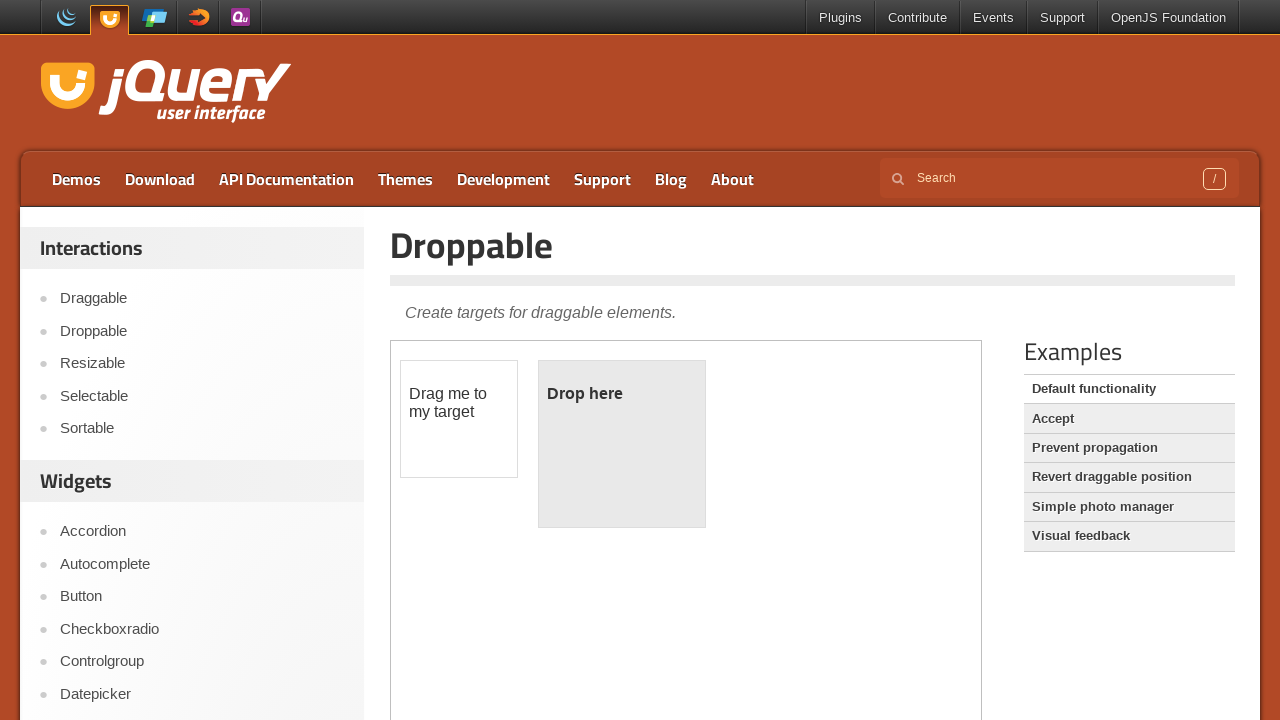

Located droppable destination element
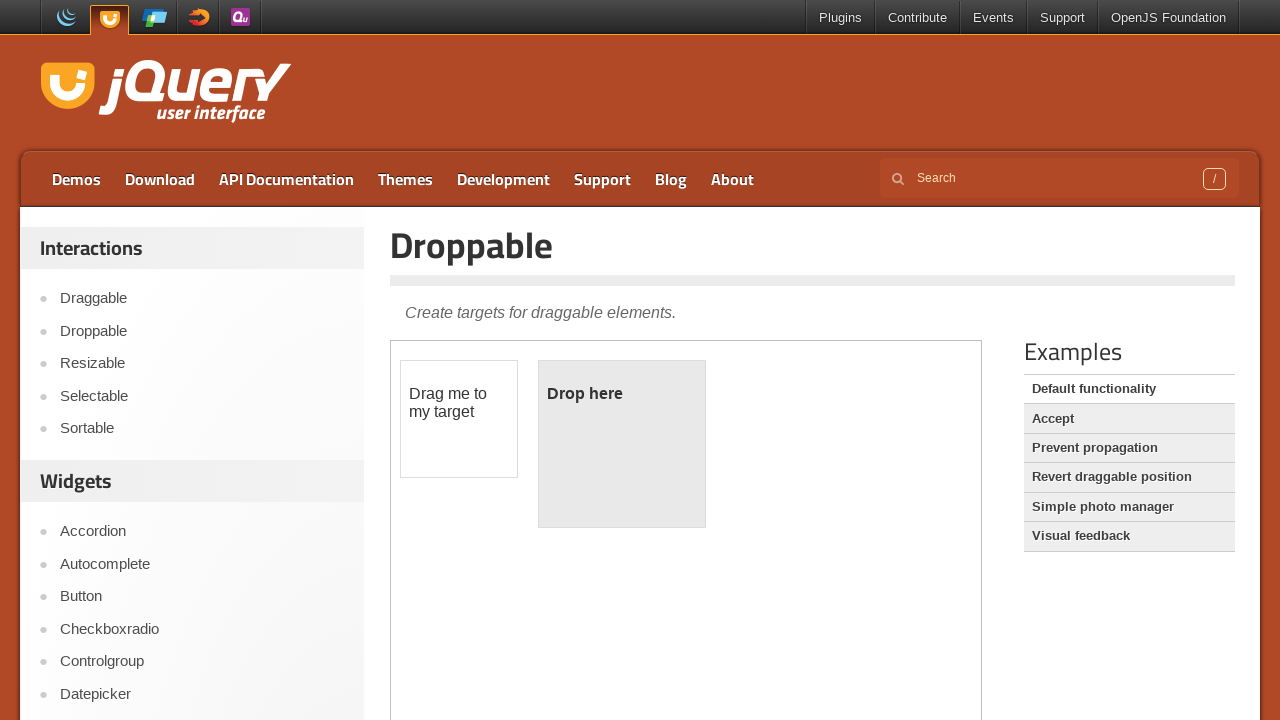

Dragged element from source to destination at (622, 444)
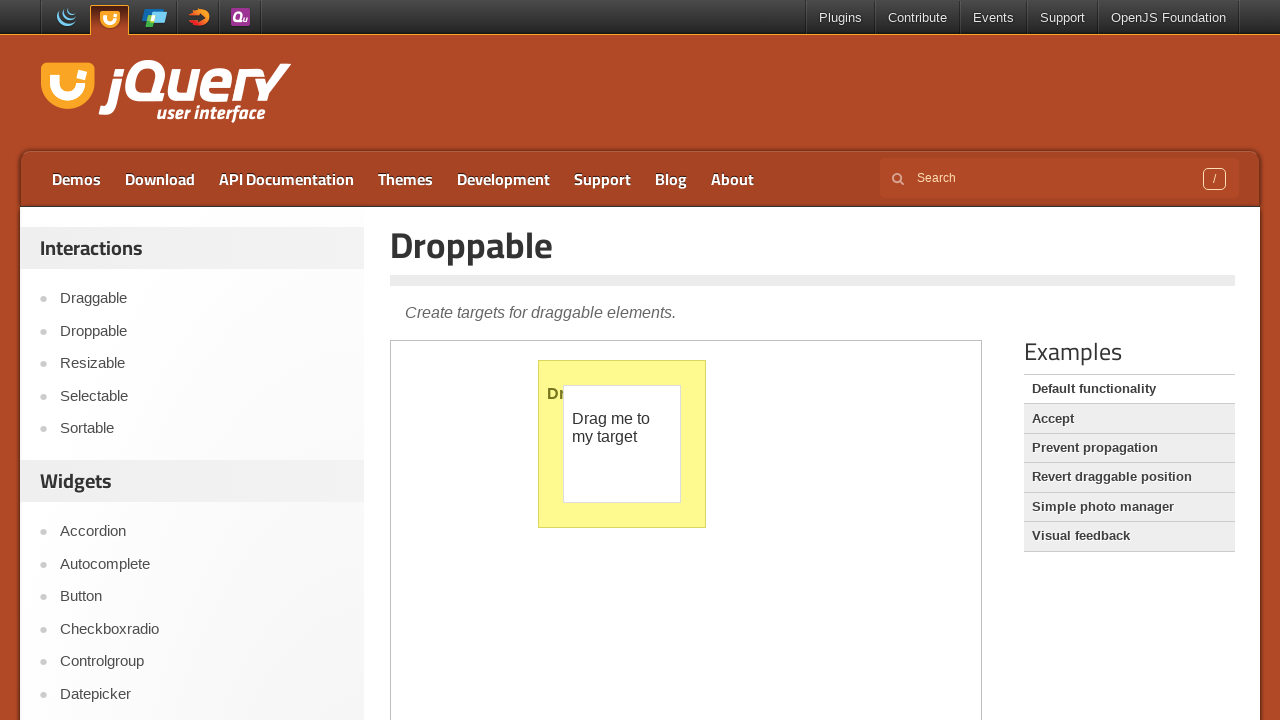

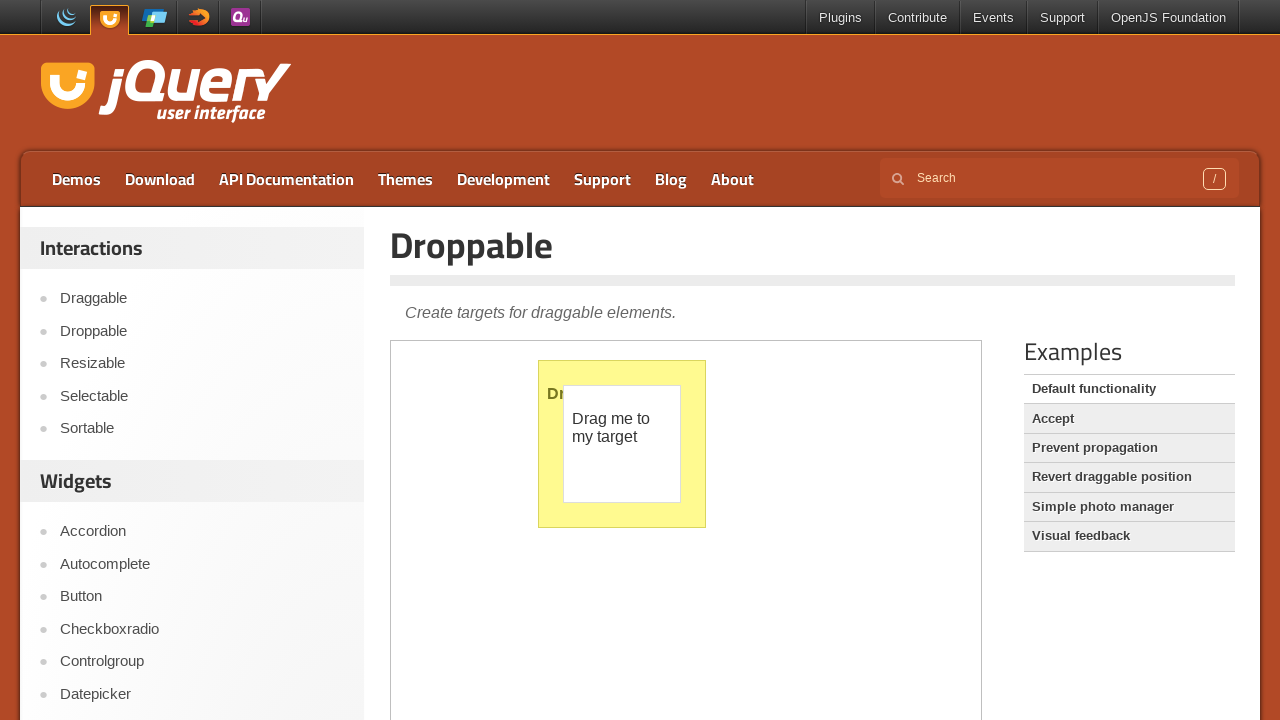